Tests drag and drop functionality by dragging three pieces to their corresponding slots and verifying the success message appears

Starting URL: https://claruswaysda.github.io/dragAndDrop.html

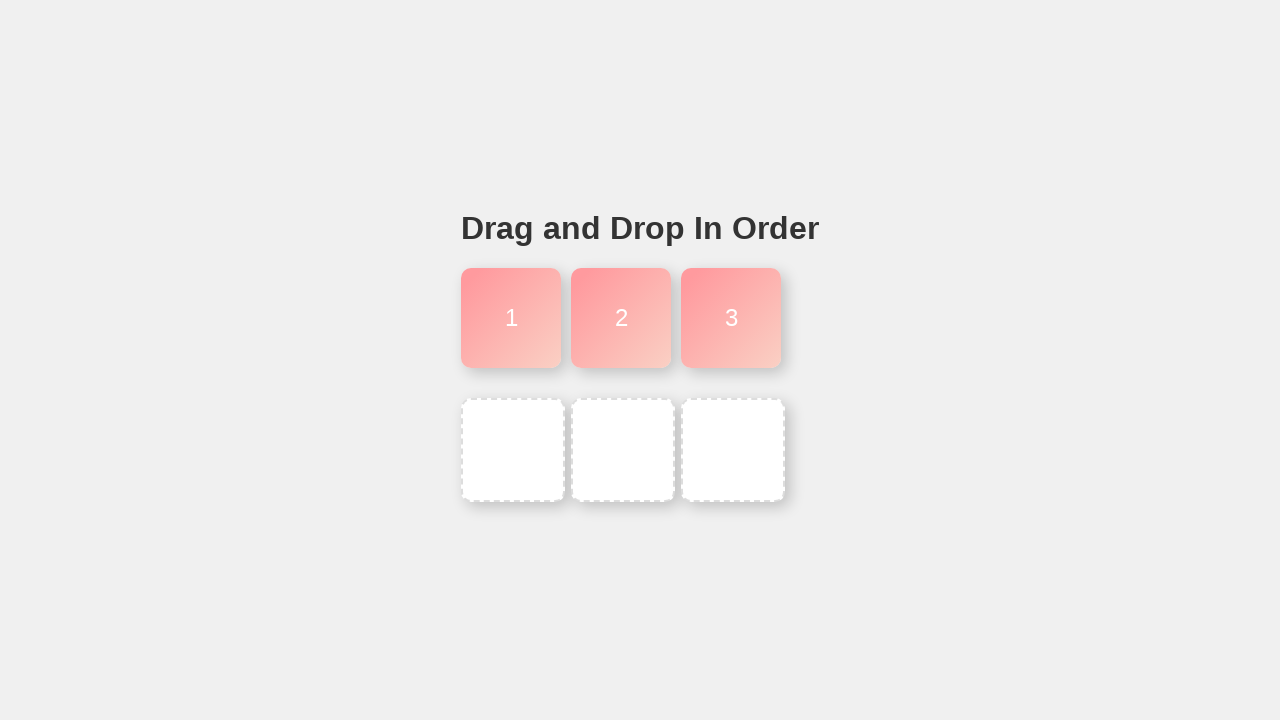

Navigated to drag and drop test page
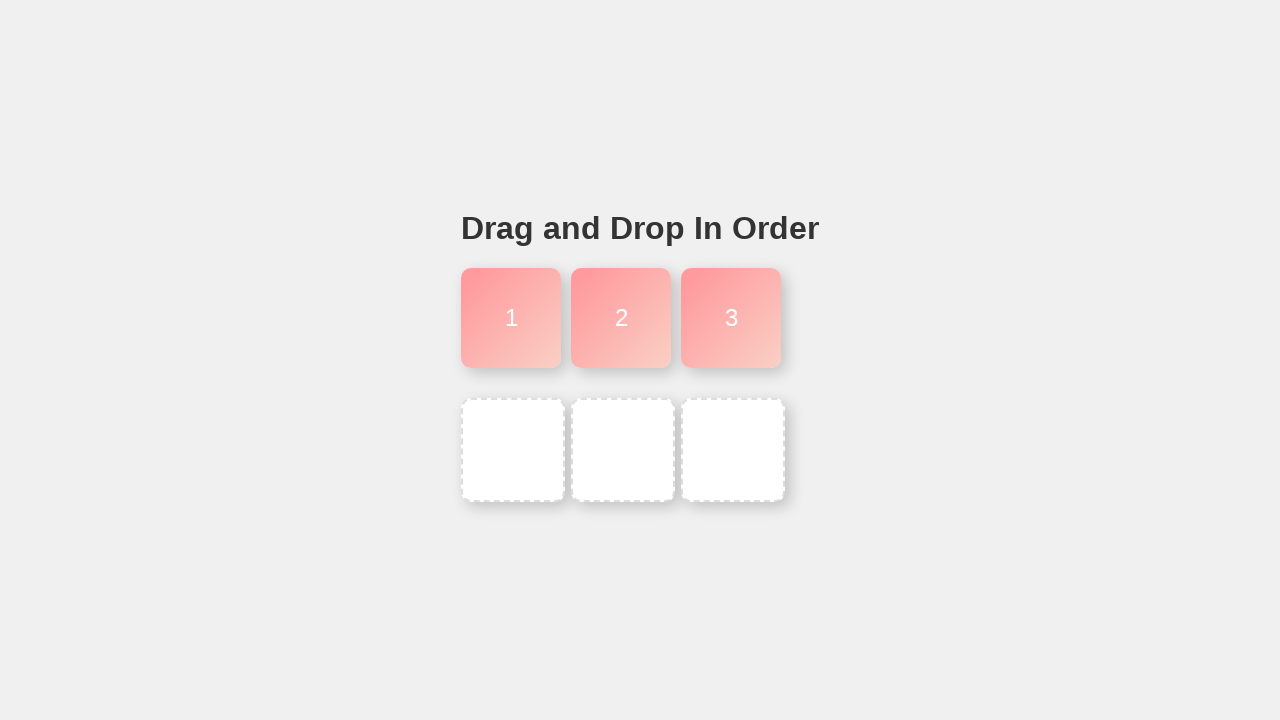

Dragged piece1 to slot1 at (513, 450)
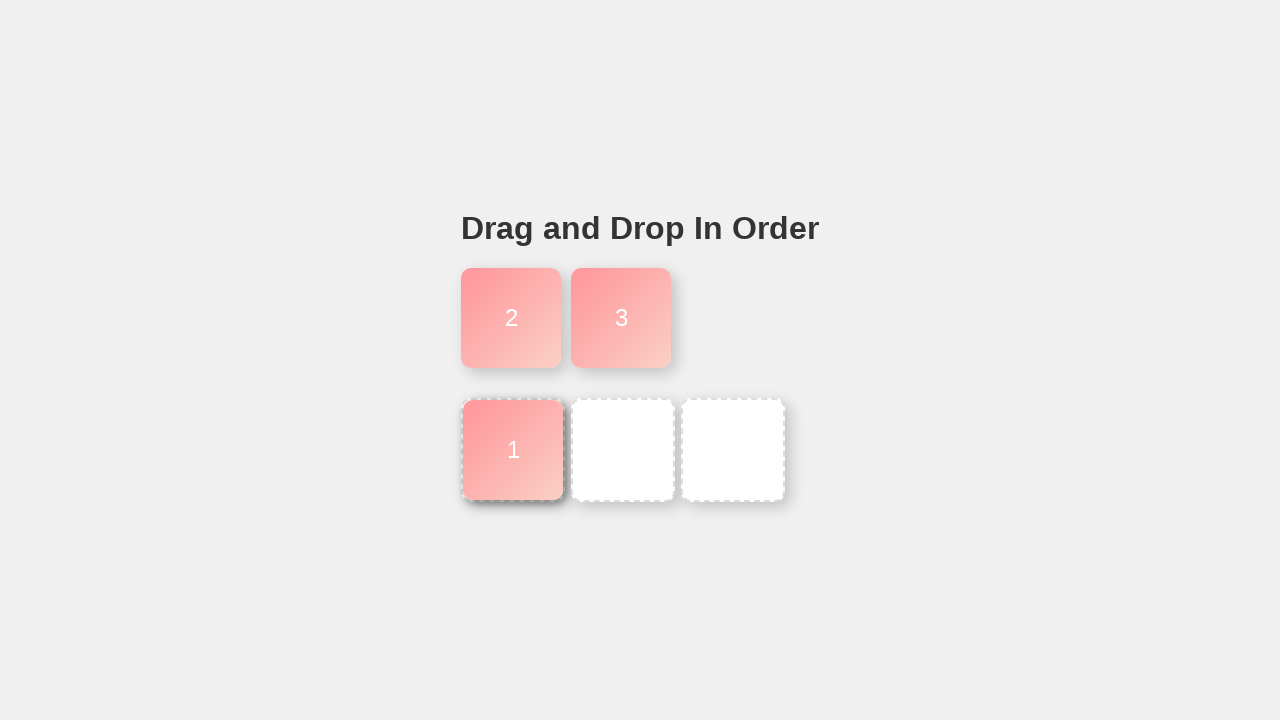

Dragged piece2 to slot2 at (623, 450)
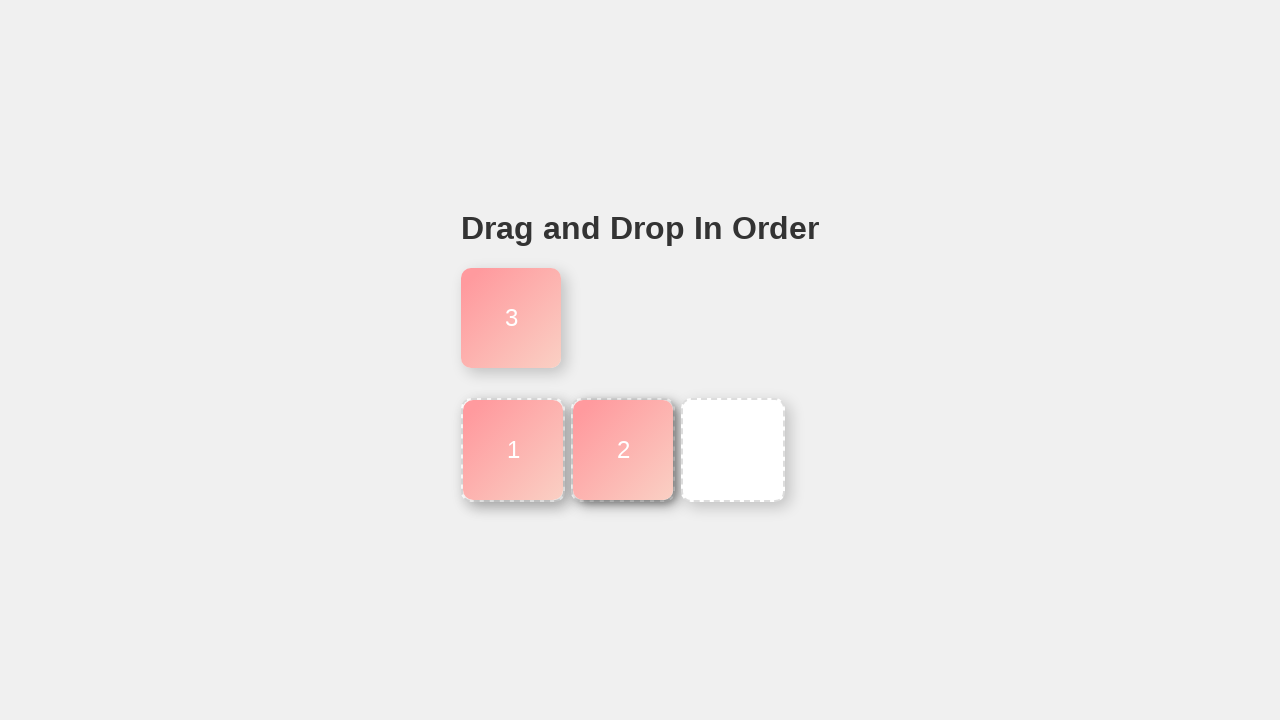

Dragged piece3 to slot3 at (733, 450)
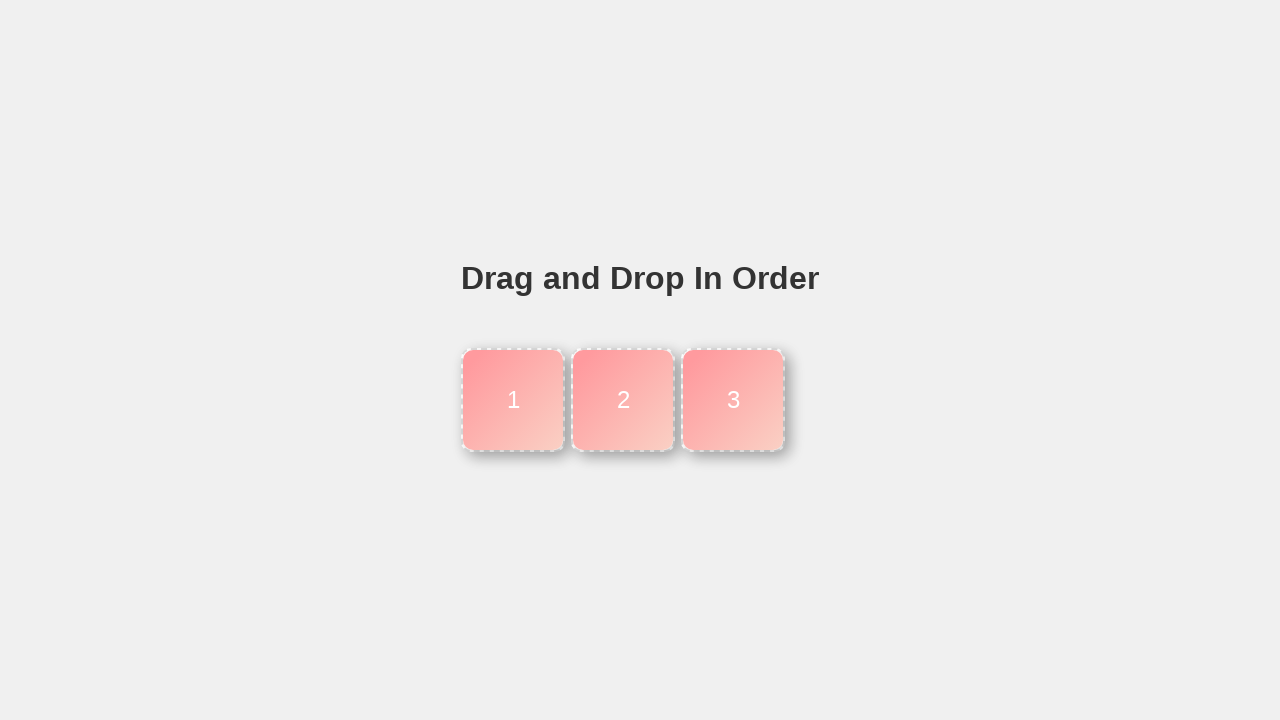

Success message became visible
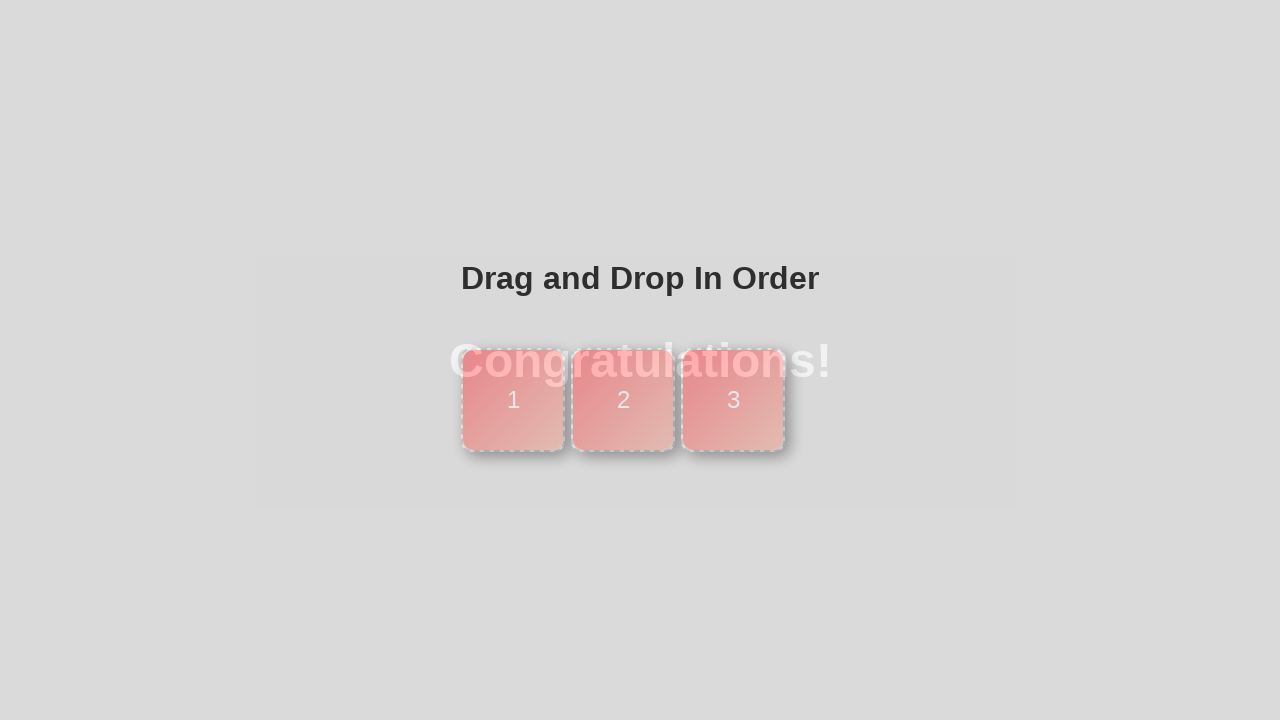

Verified success message displays 'Congratulations!'
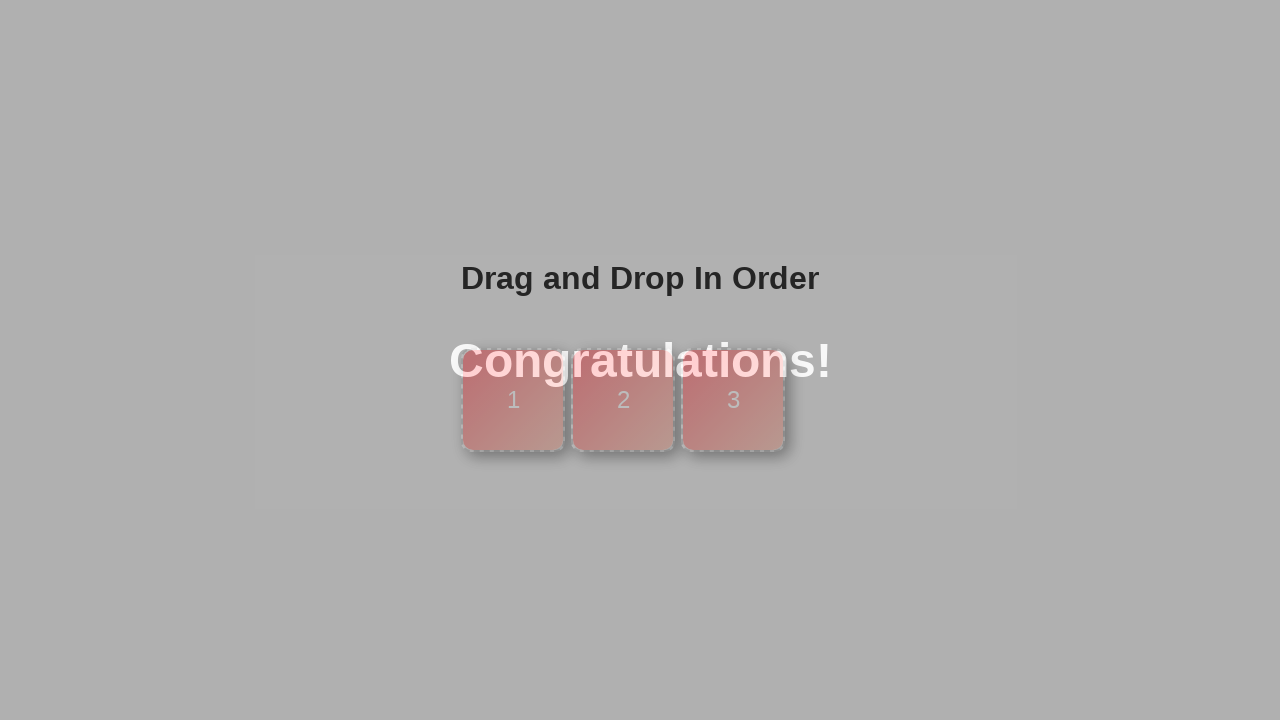

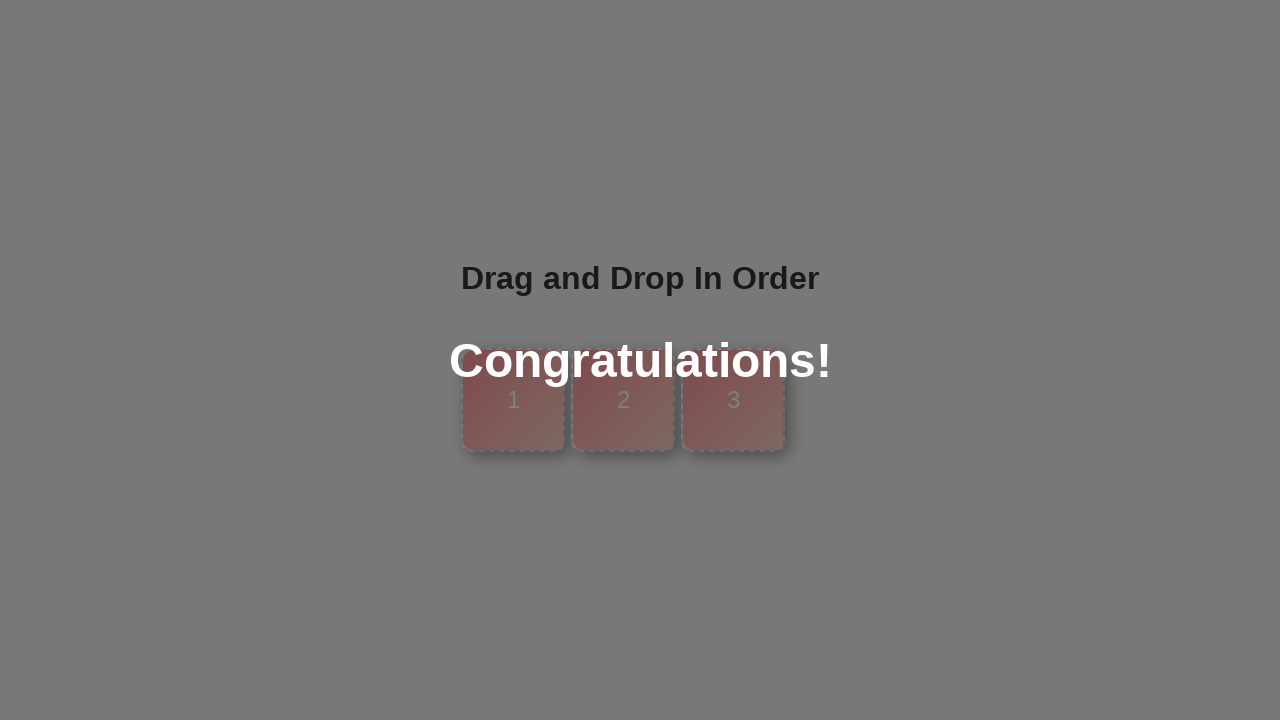